Navigates to a practice automation page and interacts with a table to count rows and columns, and retrieve specific row data

Starting URL: https://rahulshettyacademy.com/AutomationPractice/

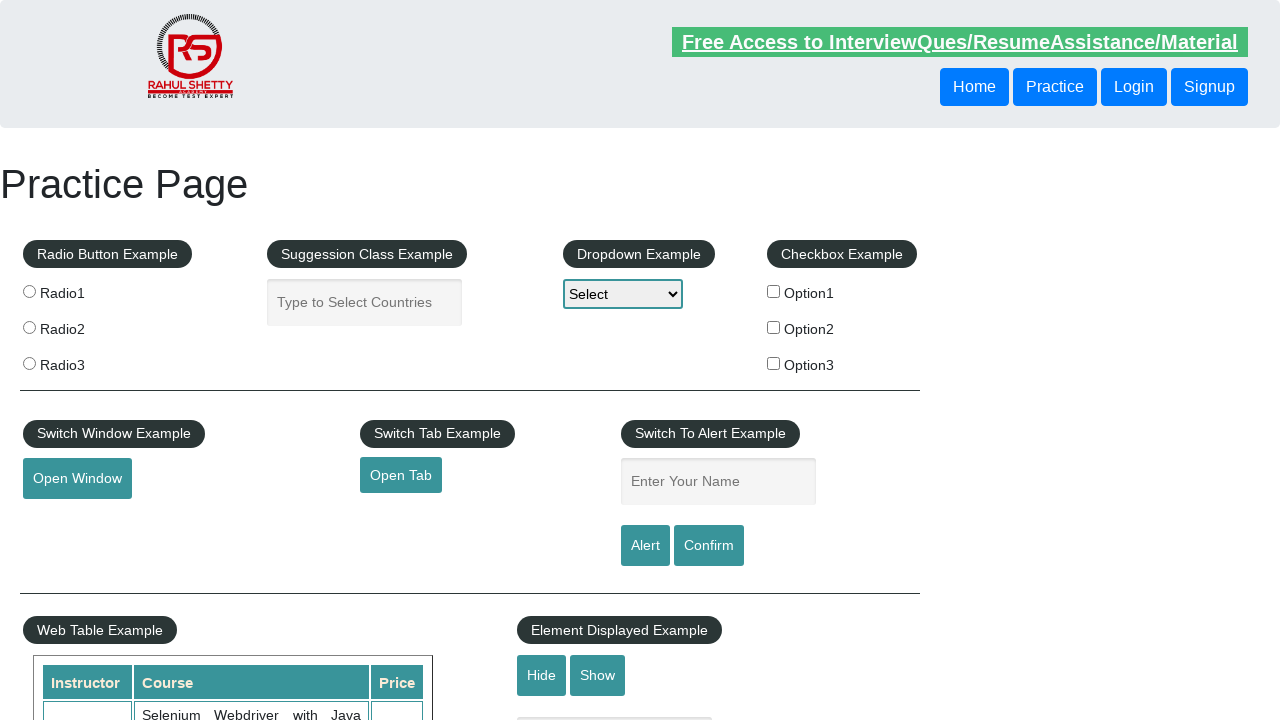

Waited for table to load on practice automation page
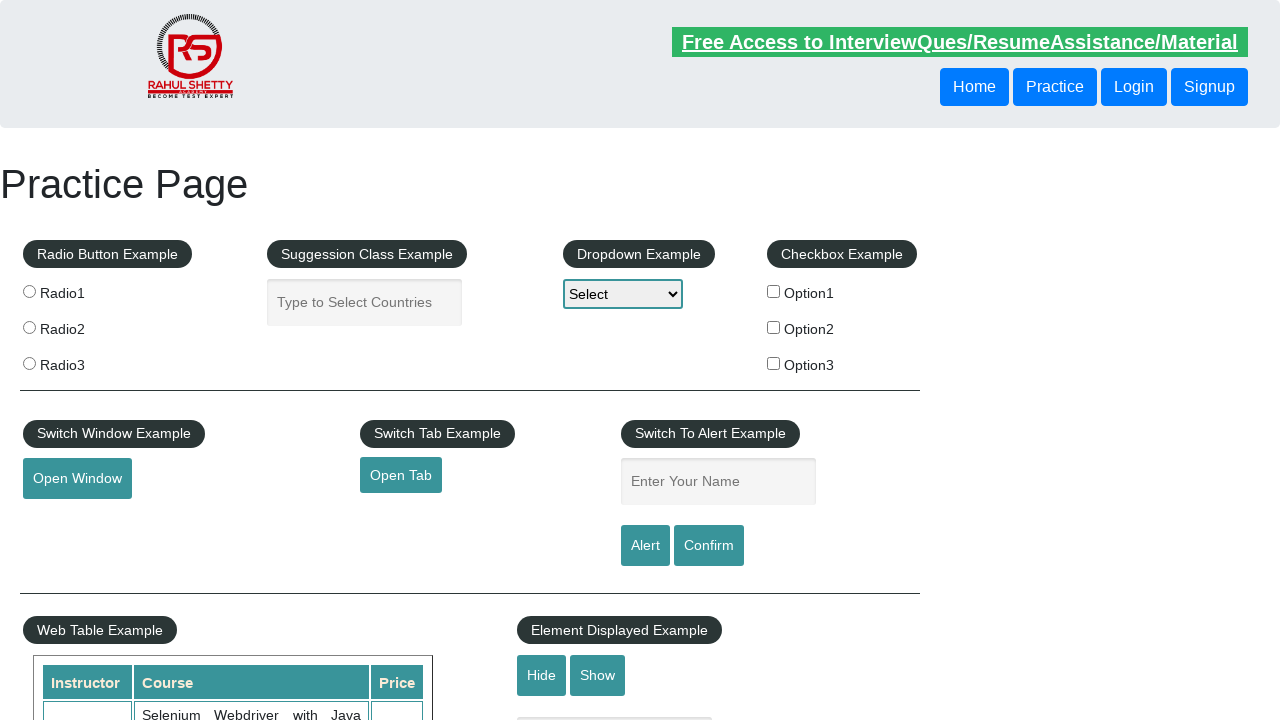

Retrieved all table rows - count: 11
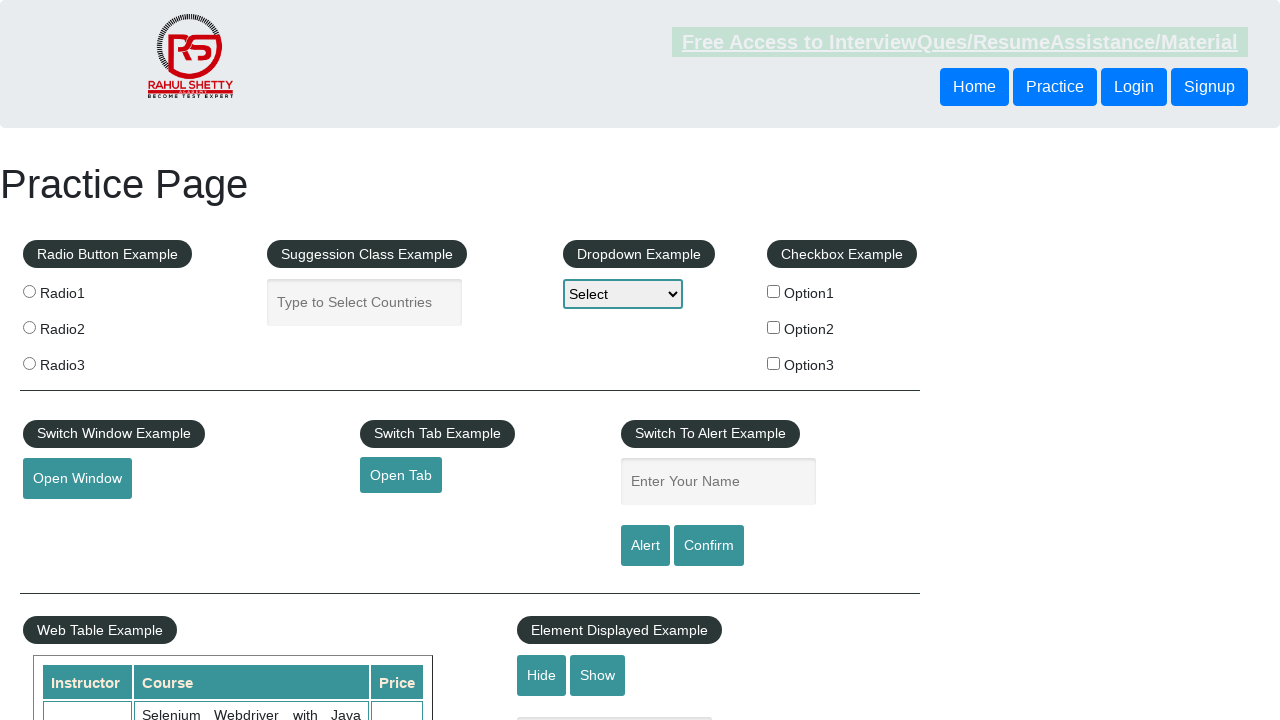

Retrieved all table column headers - count: 3
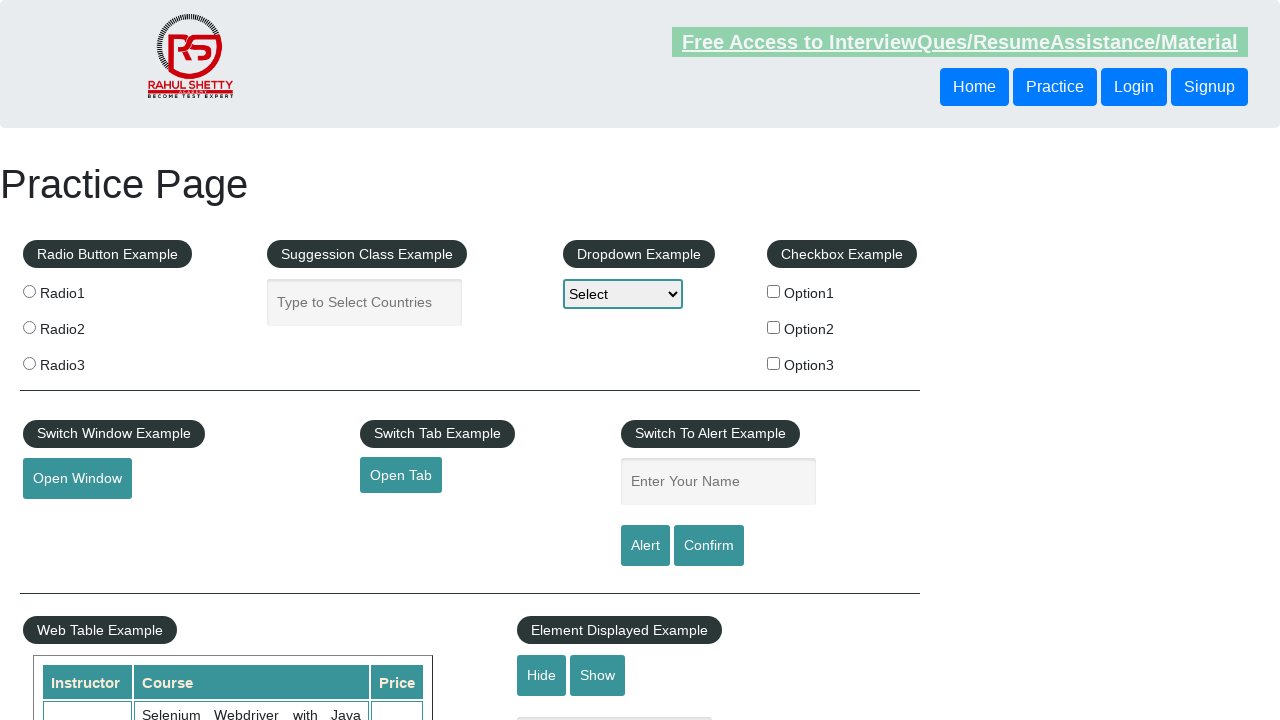

Retrieved content from third row of table
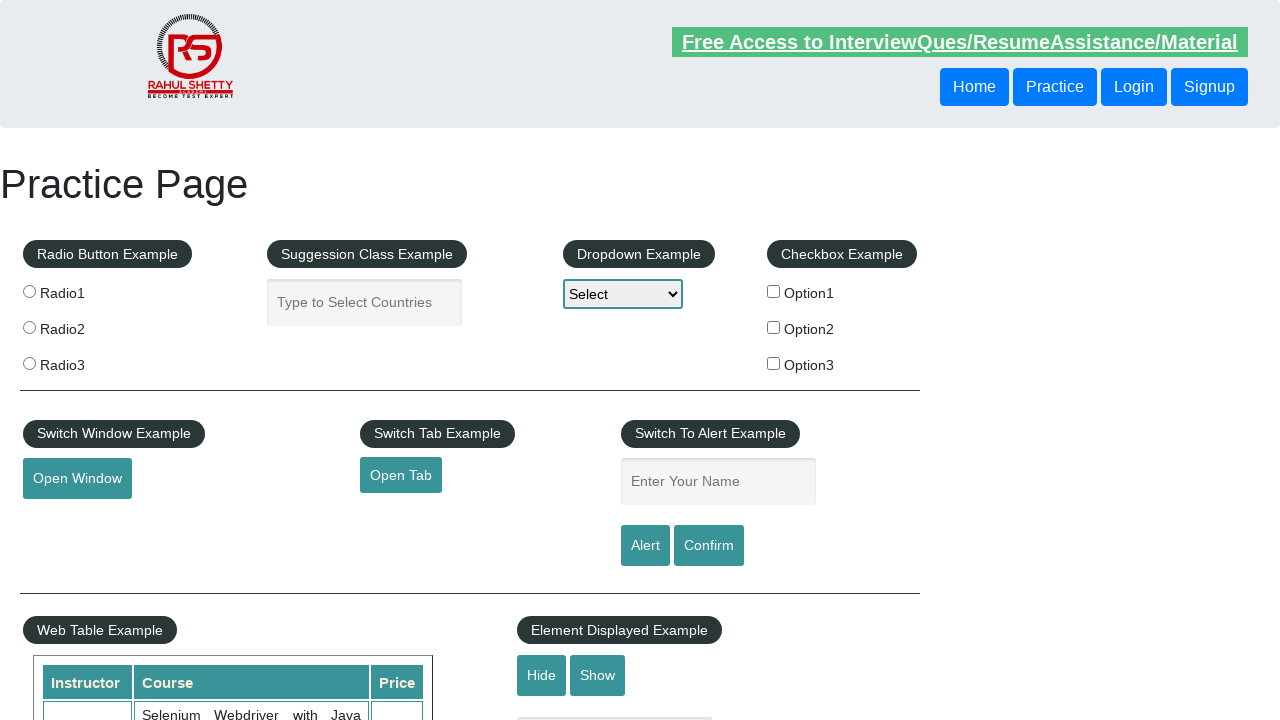

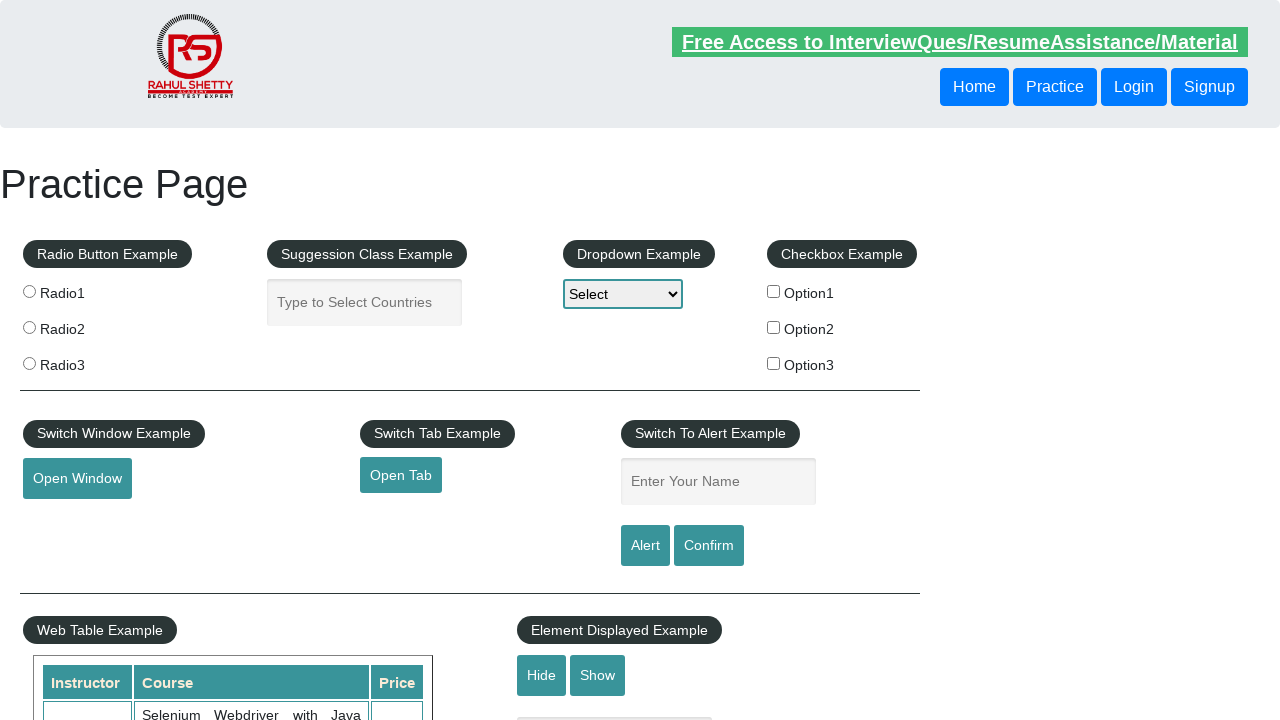